Tests link navigation by clicking a link that opens in a new tab and switching to it

Starting URL: https://demoqa.com/

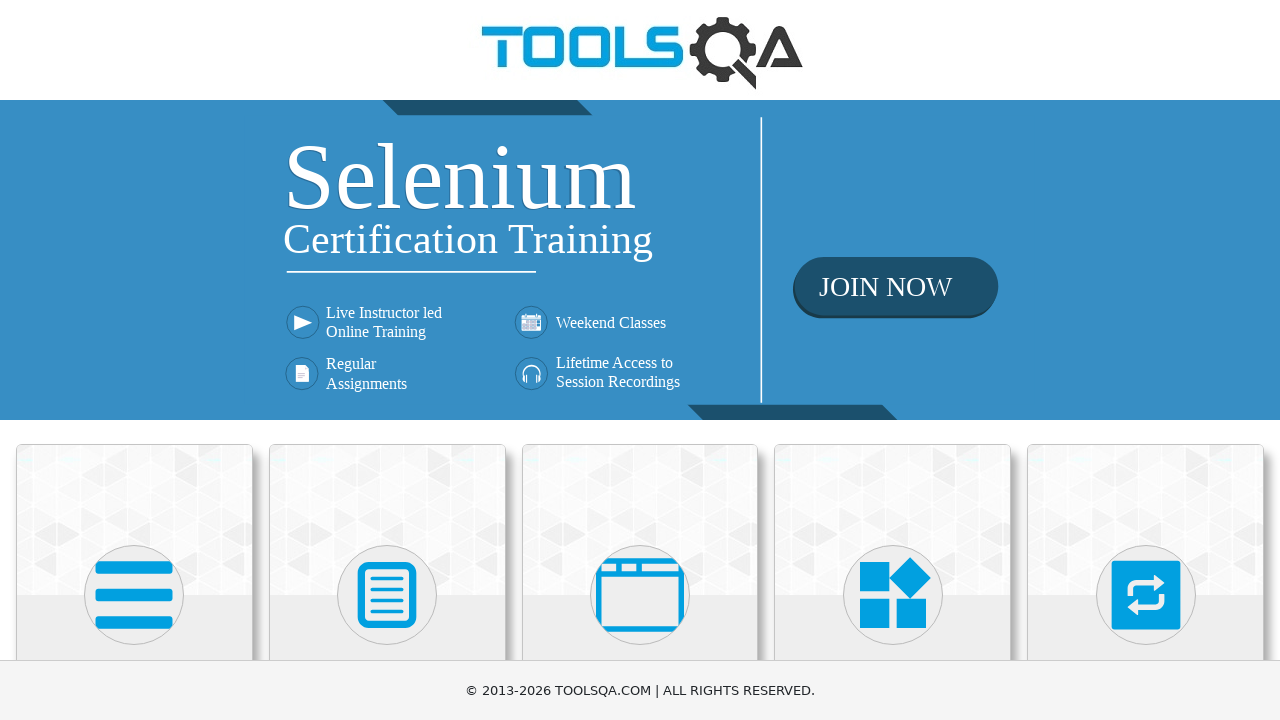

Clicked on Elements card at (134, 360) on .category-cards .card-body
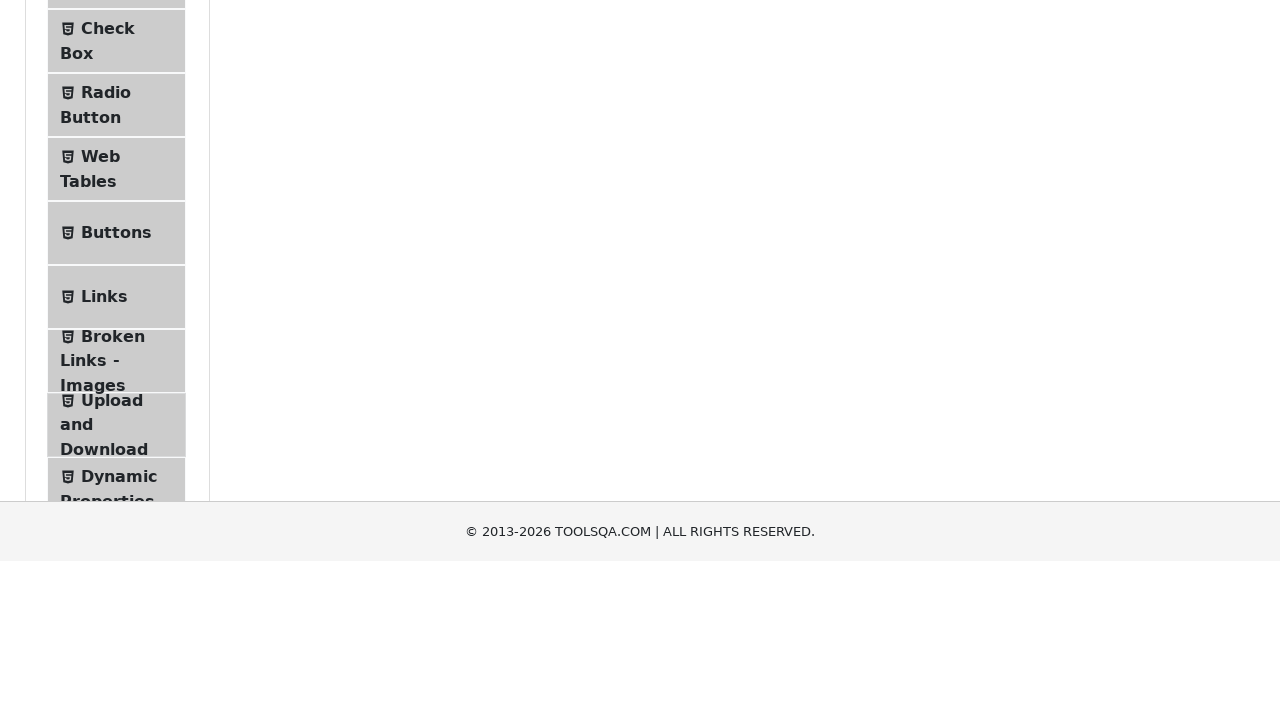

Clicked on Links menu item at (116, 581) on #item-5
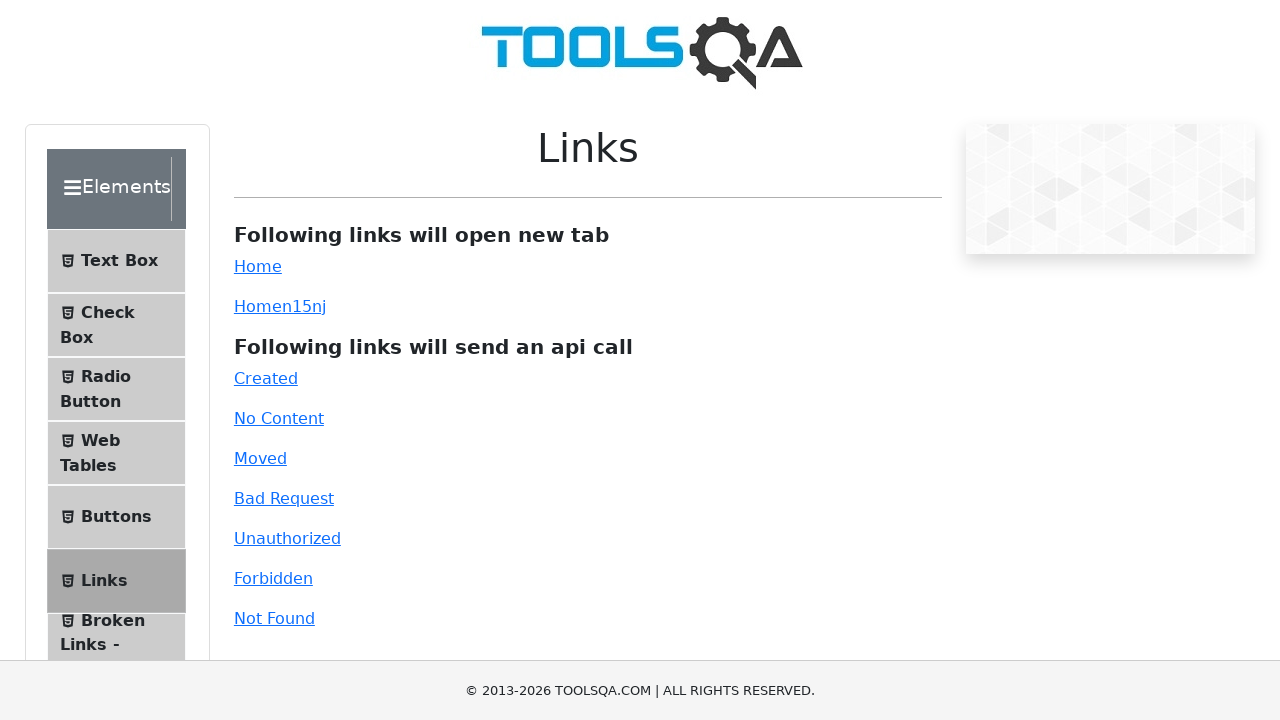

Clicked on simple link that opens in new tab at (258, 266) on #simpleLink
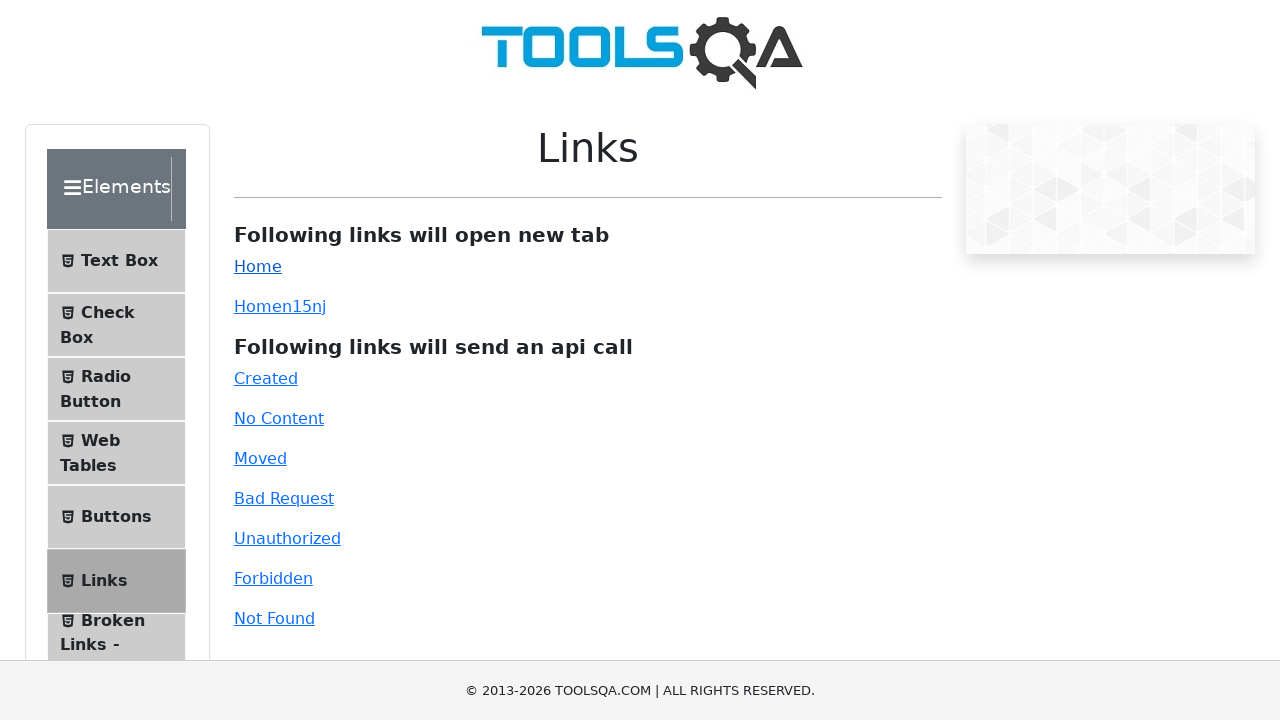

New tab loaded and ready
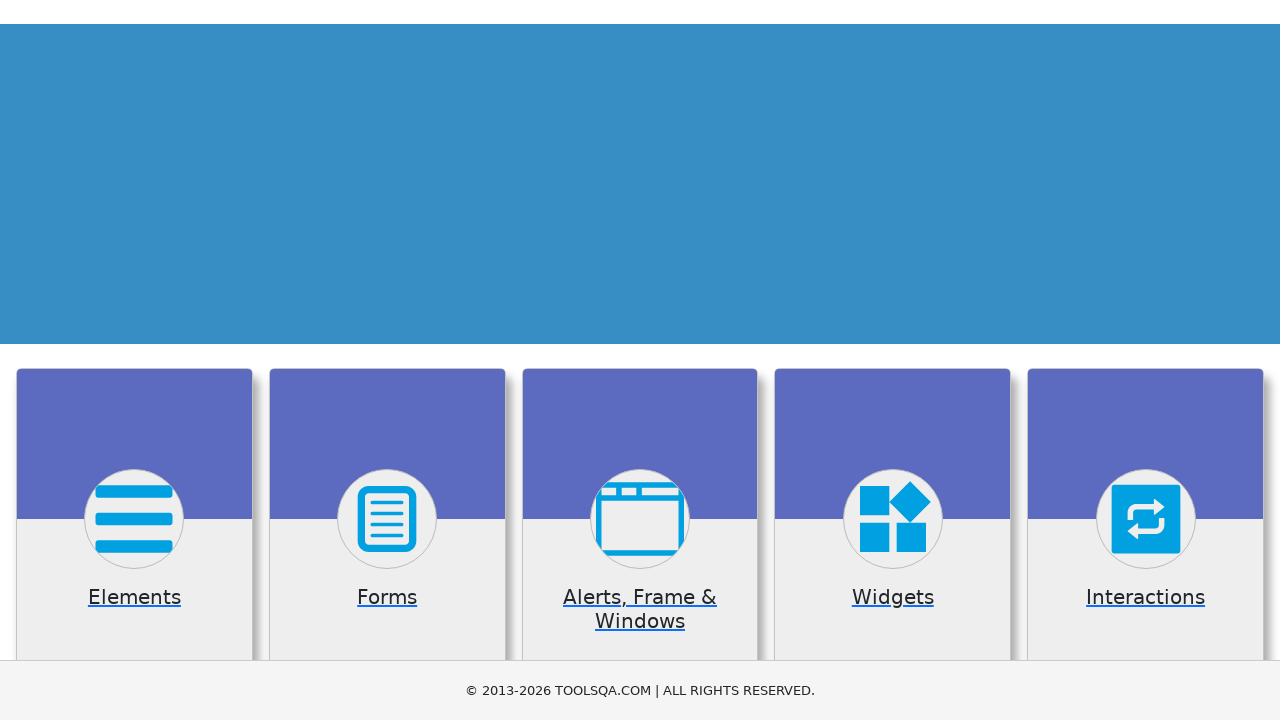

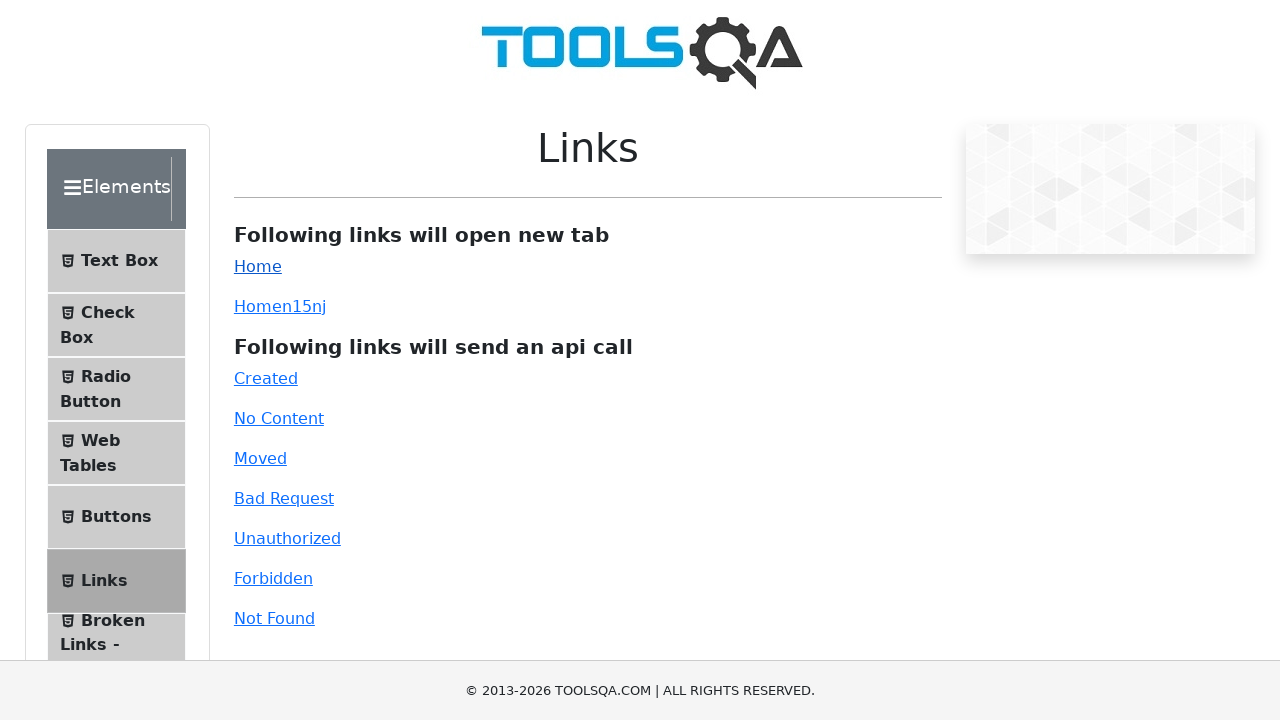